Tests mouse down and mouse up actions on the Home button element

Starting URL: https://www.rahulshettyacademy.com/AutomationPractice/

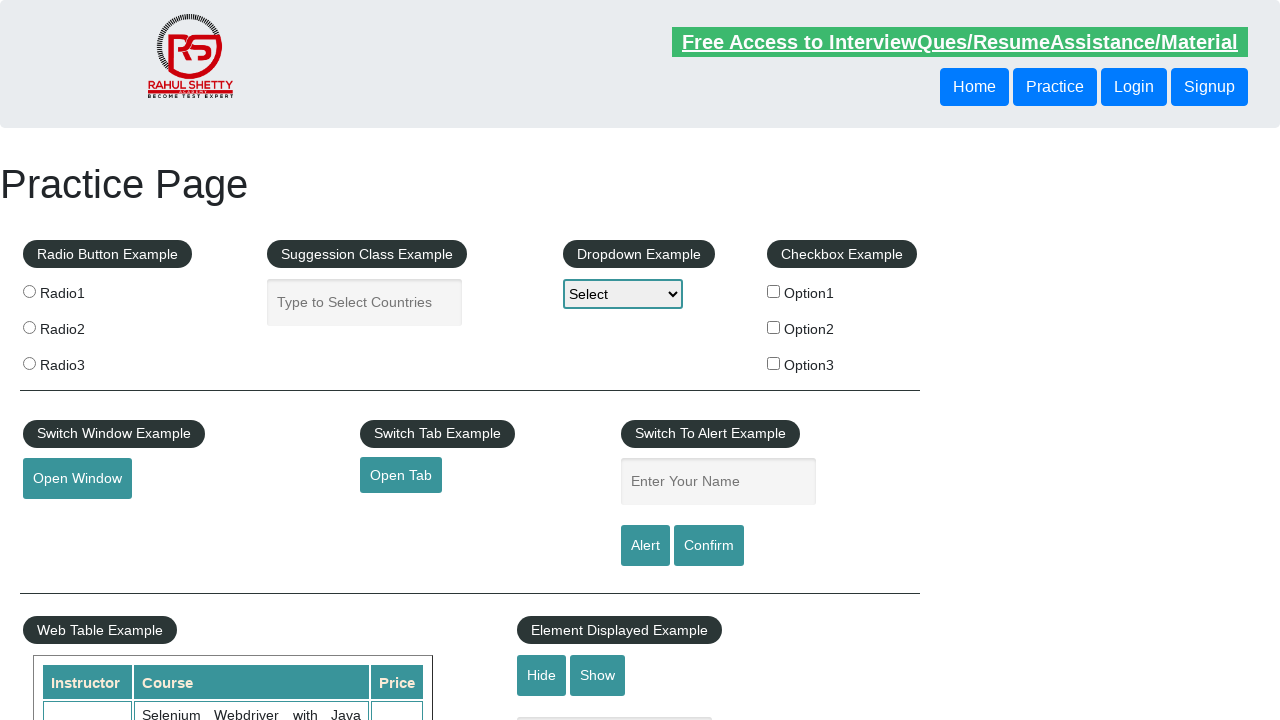

Located Home button element
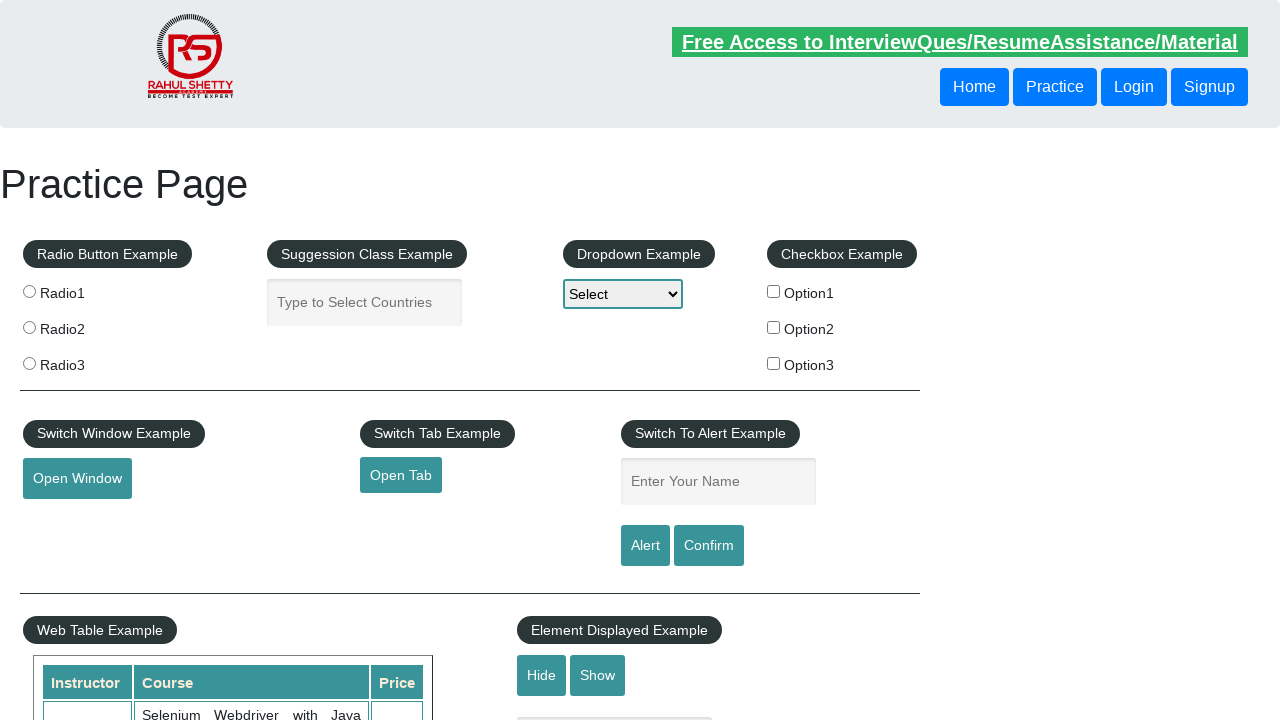

Hovered over Home button at (974, 87) on button:has-text('Home')
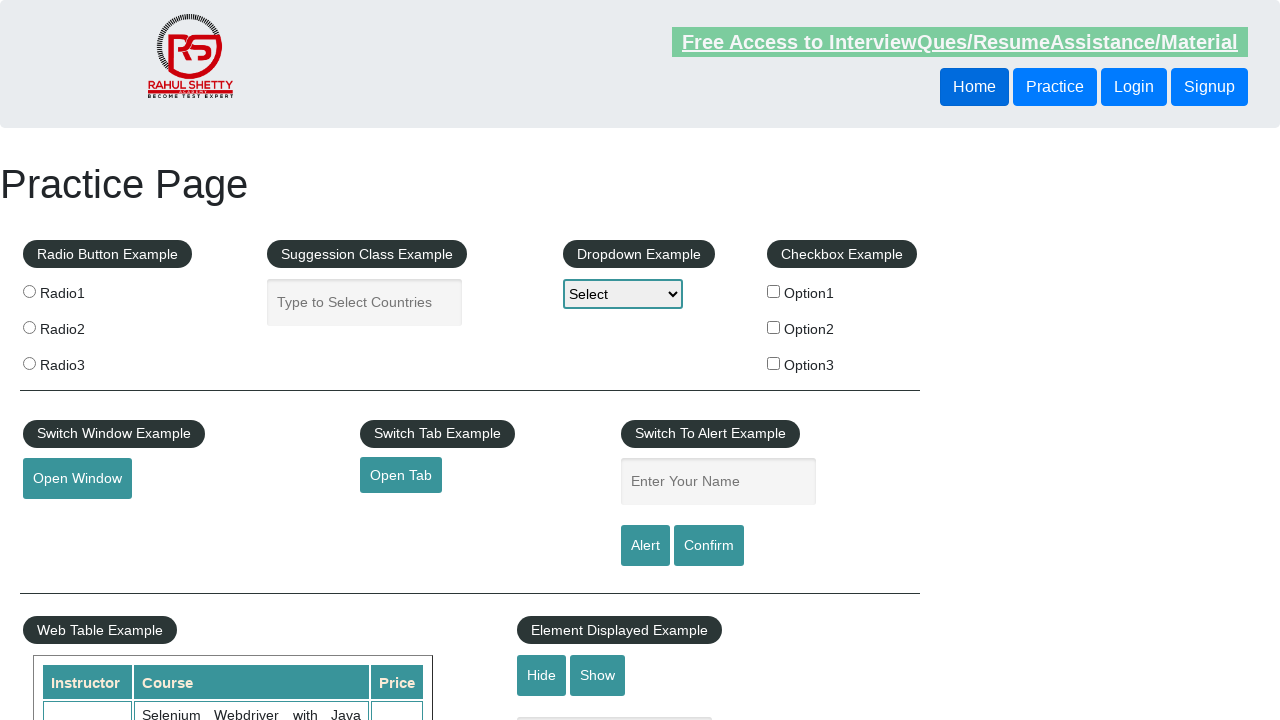

Pressed mouse button down on Home button at (974, 87)
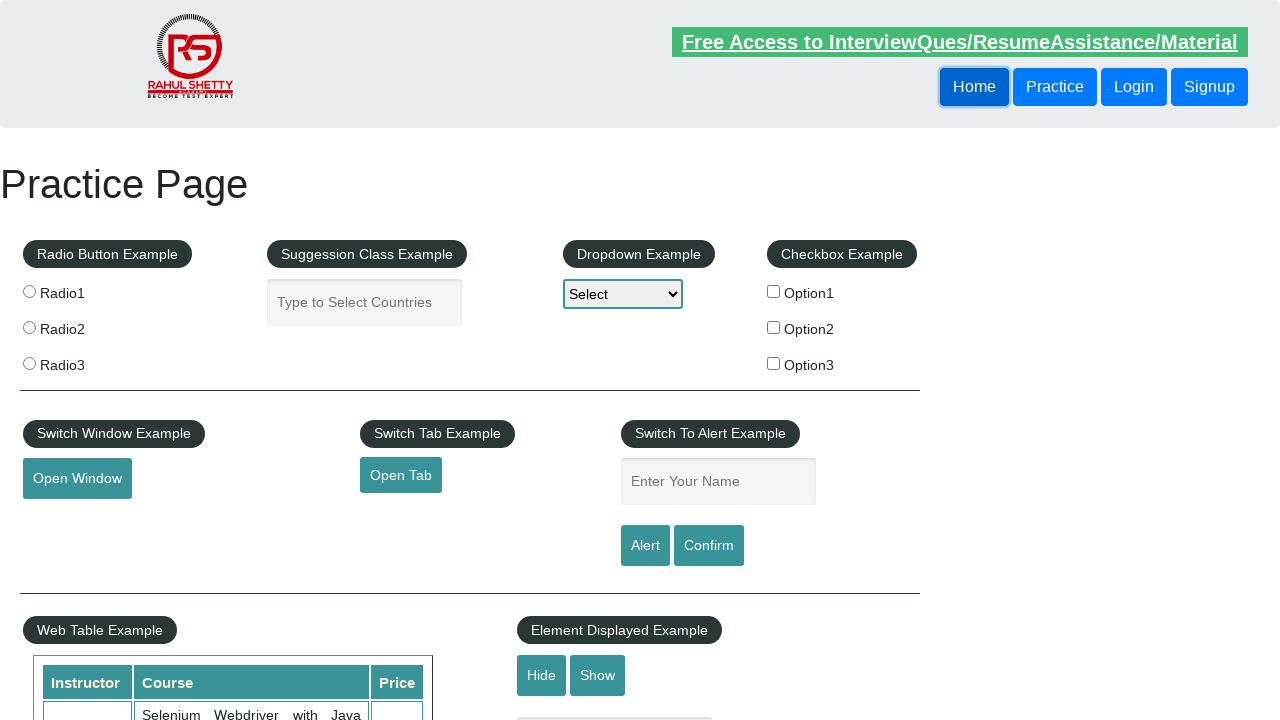

Released mouse button up at (974, 87)
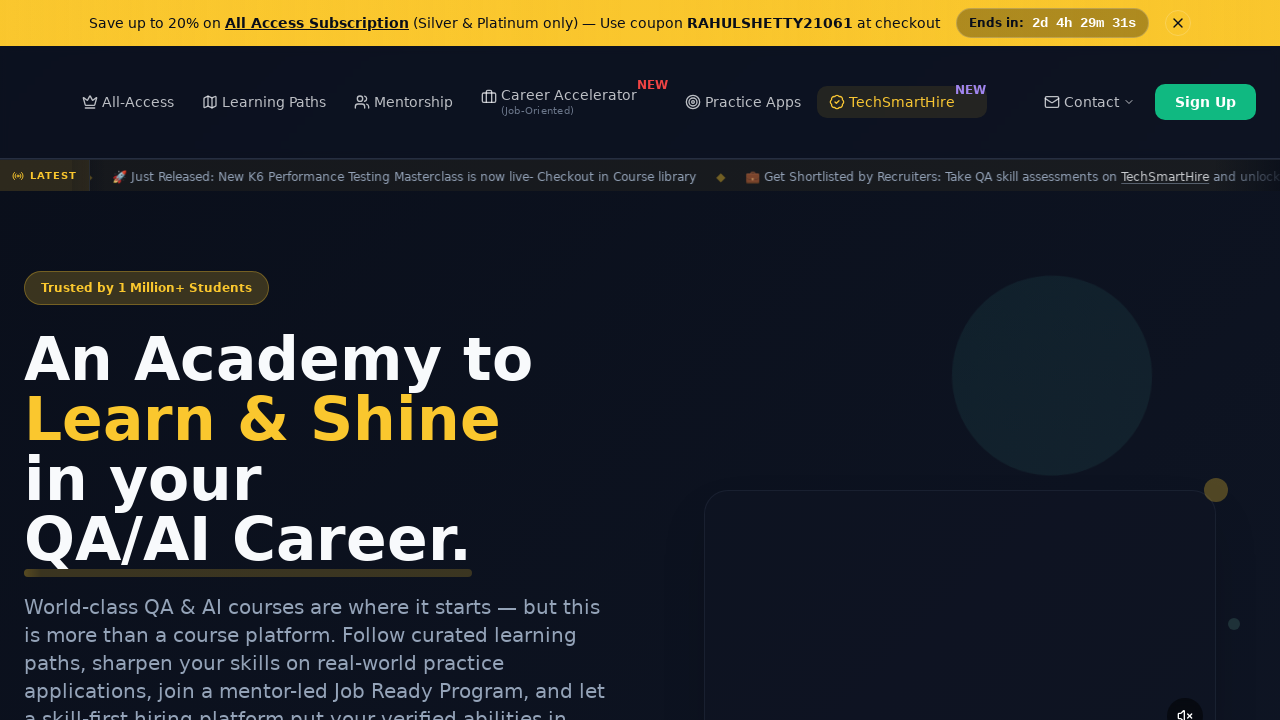

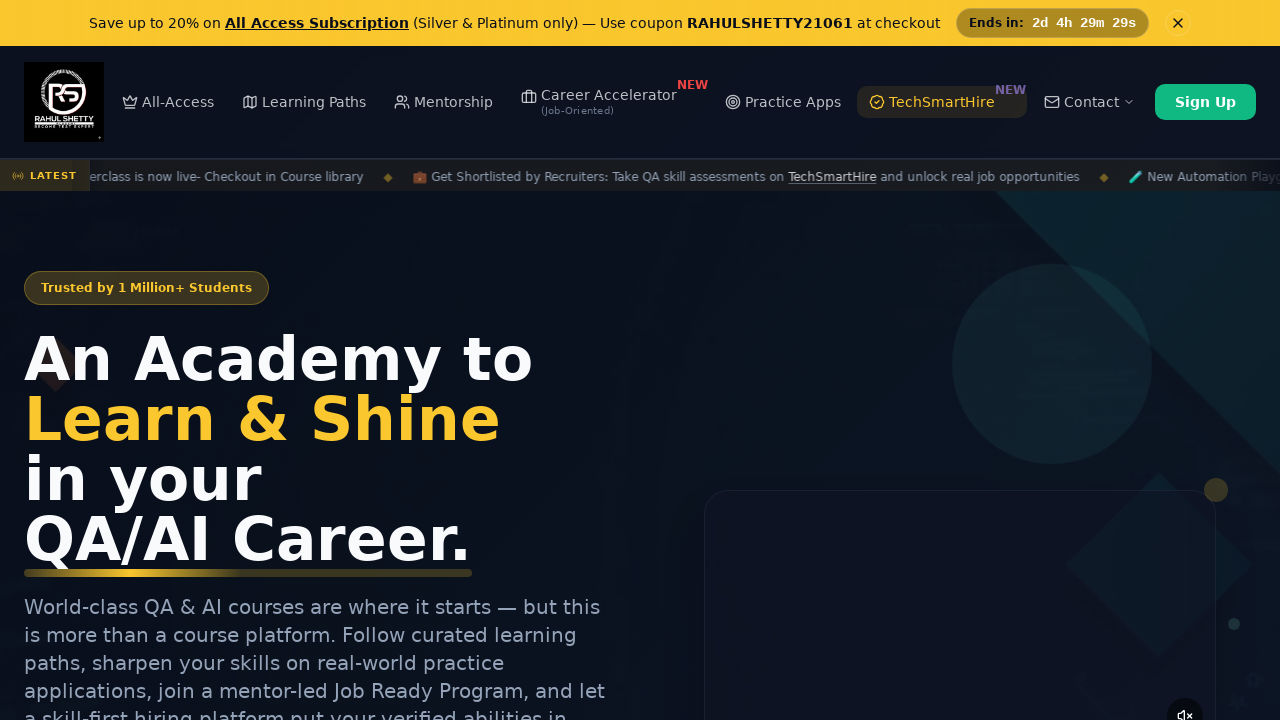